Tests clearing the complete state of all items by checking and unchecking the toggle-all checkbox

Starting URL: https://demo.playwright.dev/todomvc

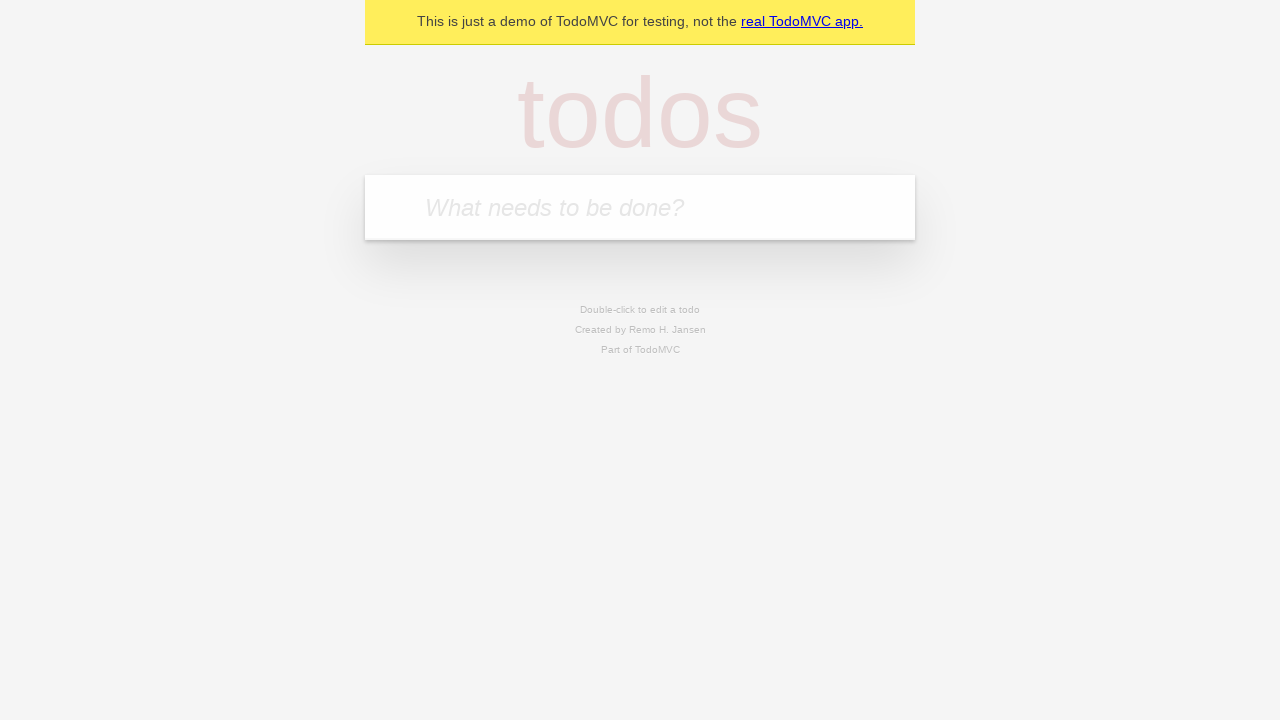

Filled todo input with 'buy some cheese' on internal:attr=[placeholder="What needs to be done?"i]
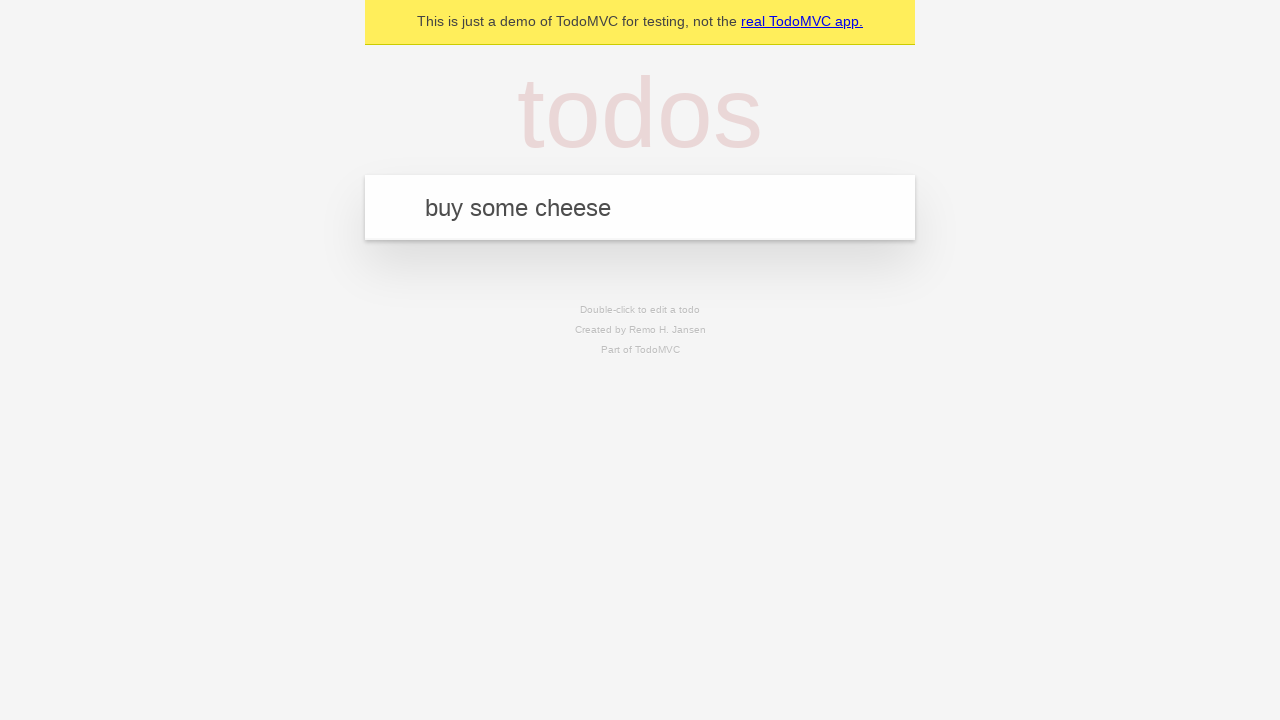

Pressed Enter to create first todo item on internal:attr=[placeholder="What needs to be done?"i]
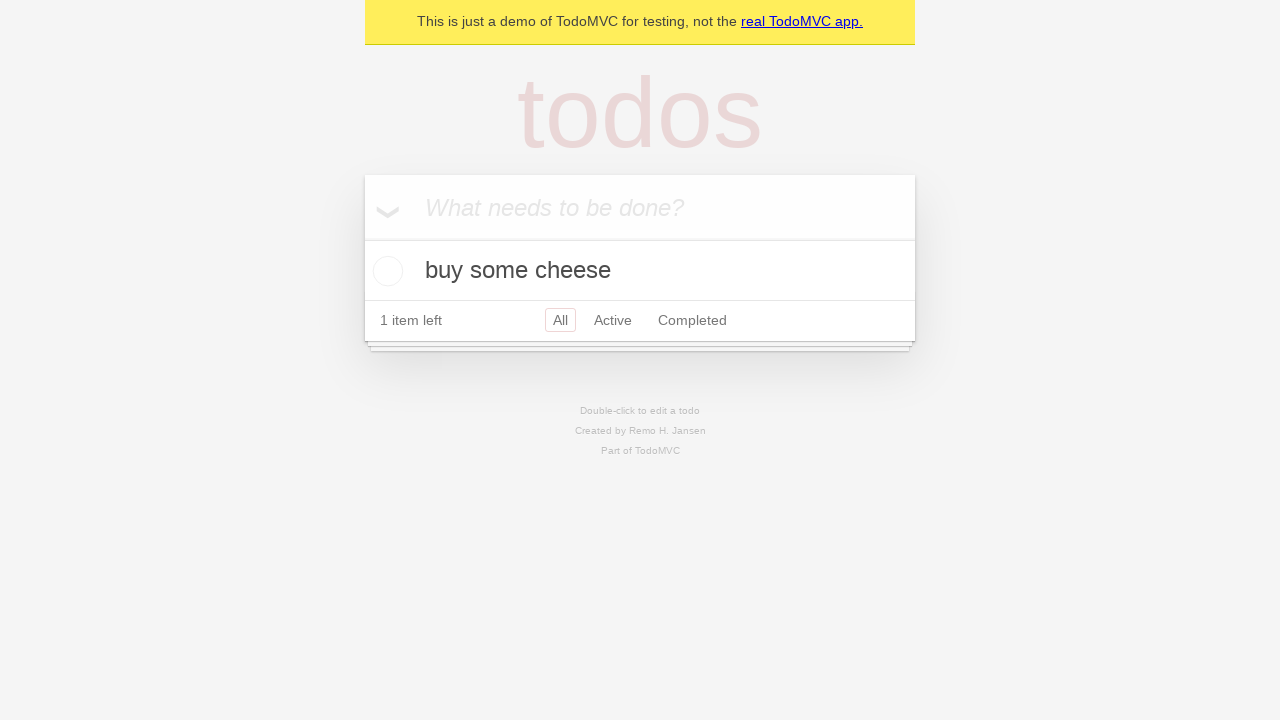

Filled todo input with 'feed the cat' on internal:attr=[placeholder="What needs to be done?"i]
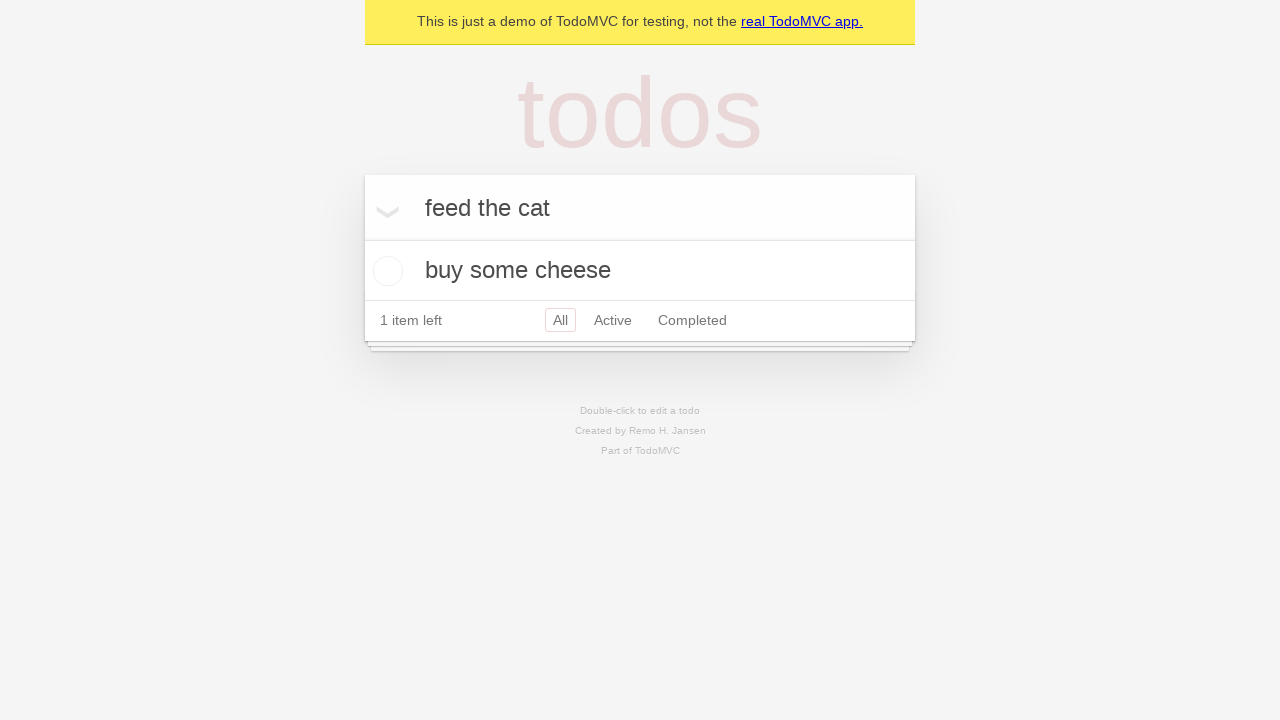

Pressed Enter to create second todo item on internal:attr=[placeholder="What needs to be done?"i]
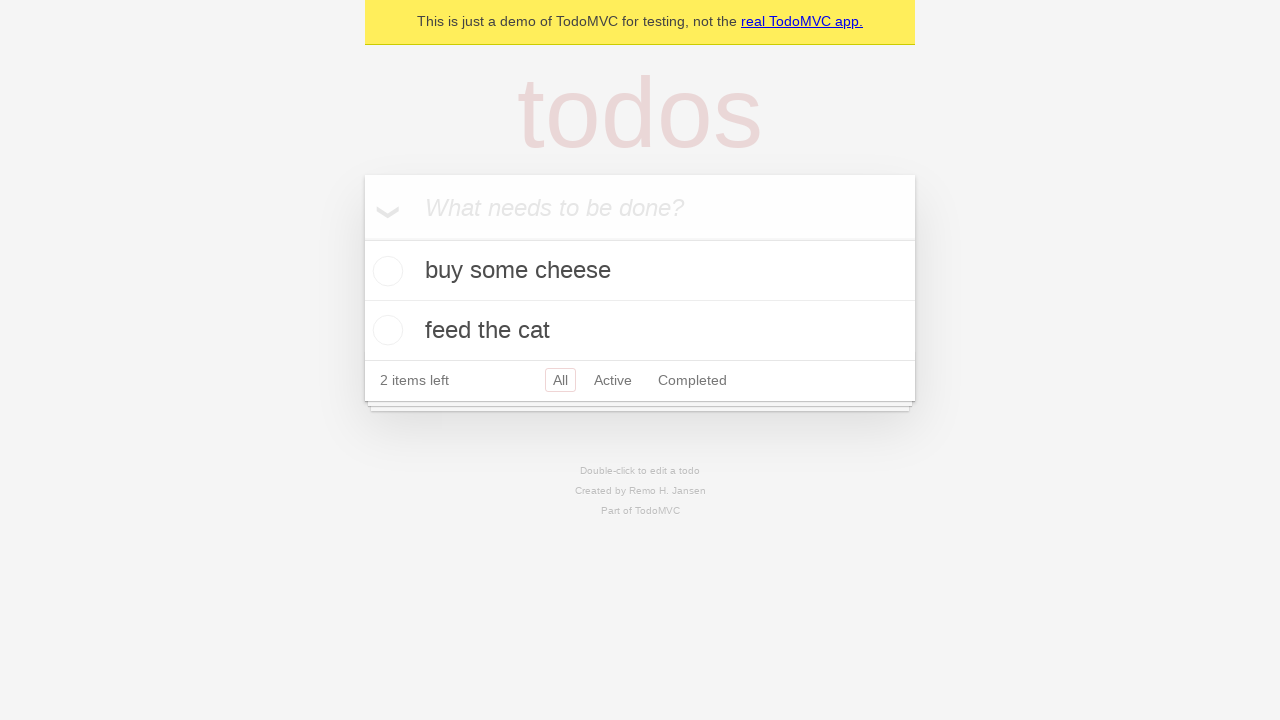

Filled todo input with 'book a doctors appointment' on internal:attr=[placeholder="What needs to be done?"i]
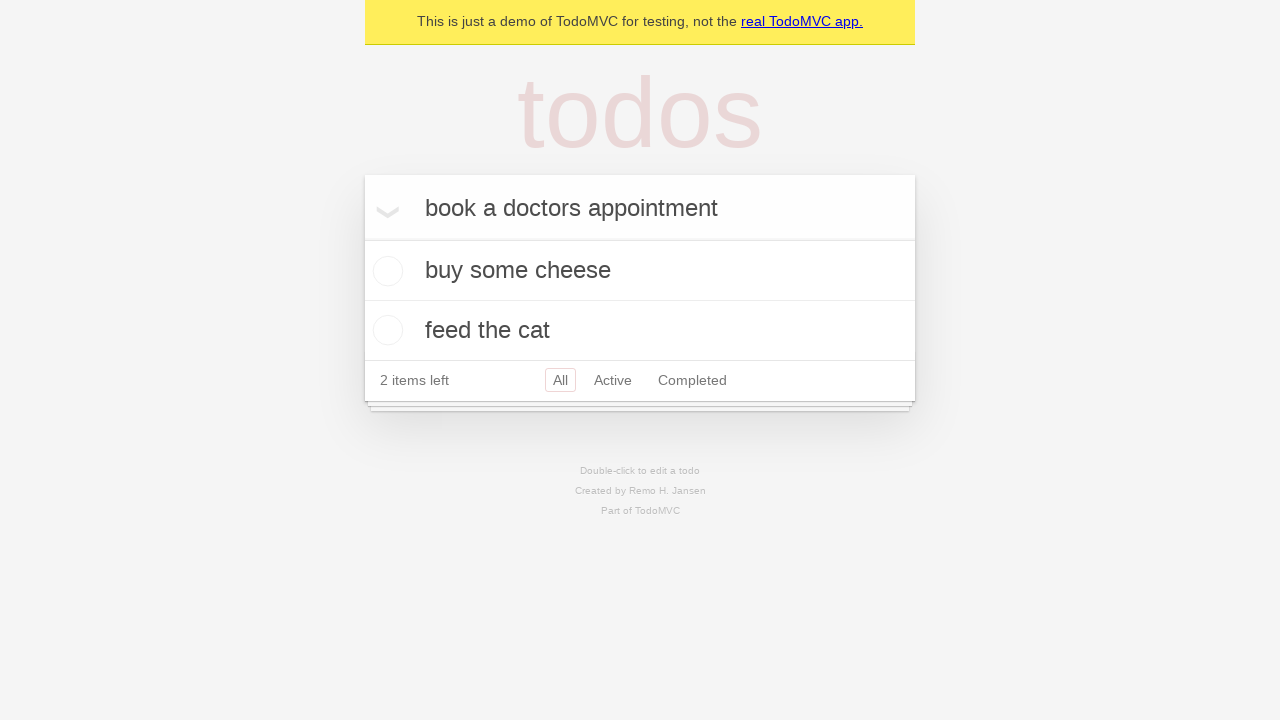

Pressed Enter to create third todo item on internal:attr=[placeholder="What needs to be done?"i]
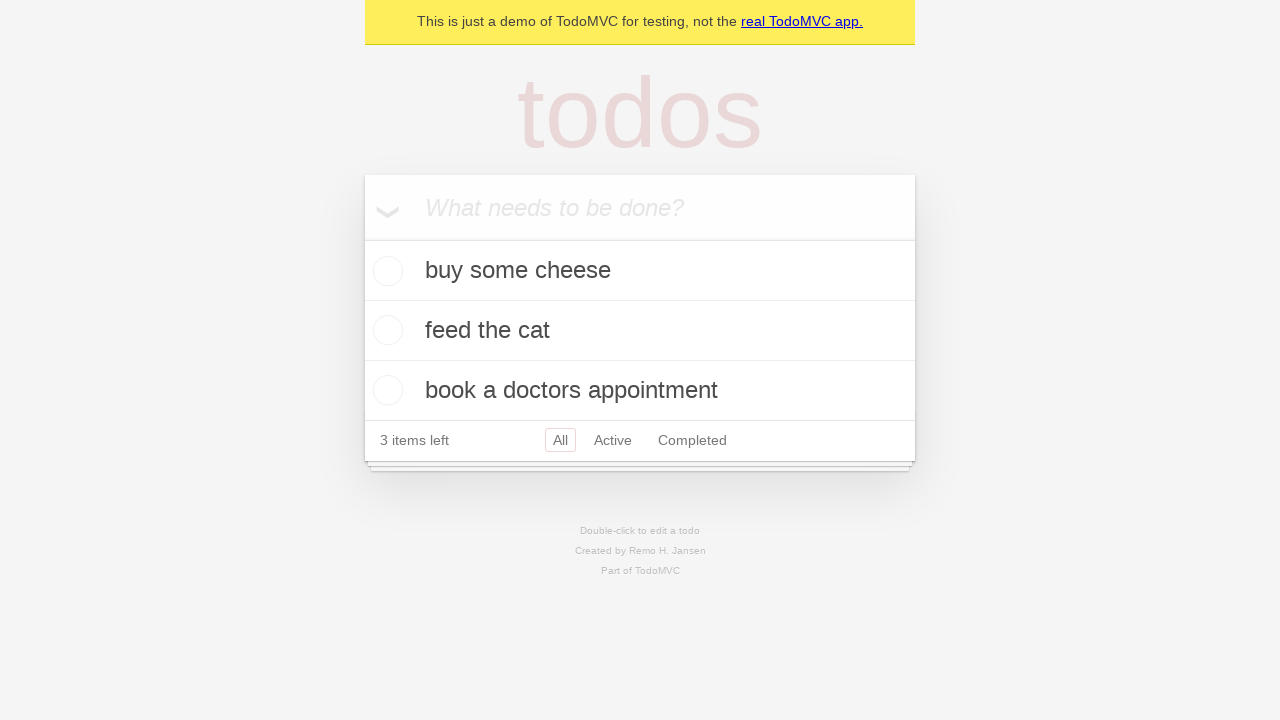

Checked toggle-all checkbox to mark all items as complete at (362, 238) on internal:label="Mark all as complete"i
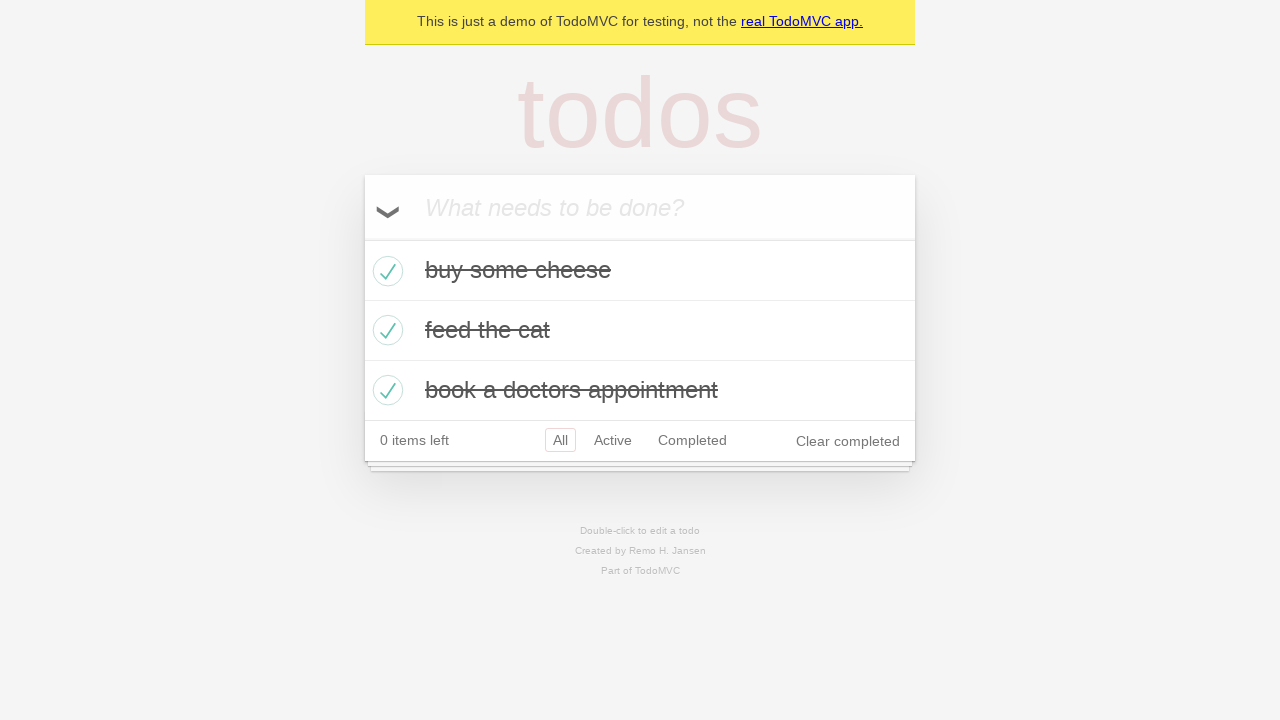

Unchecked toggle-all checkbox to clear complete state of all items at (362, 238) on internal:label="Mark all as complete"i
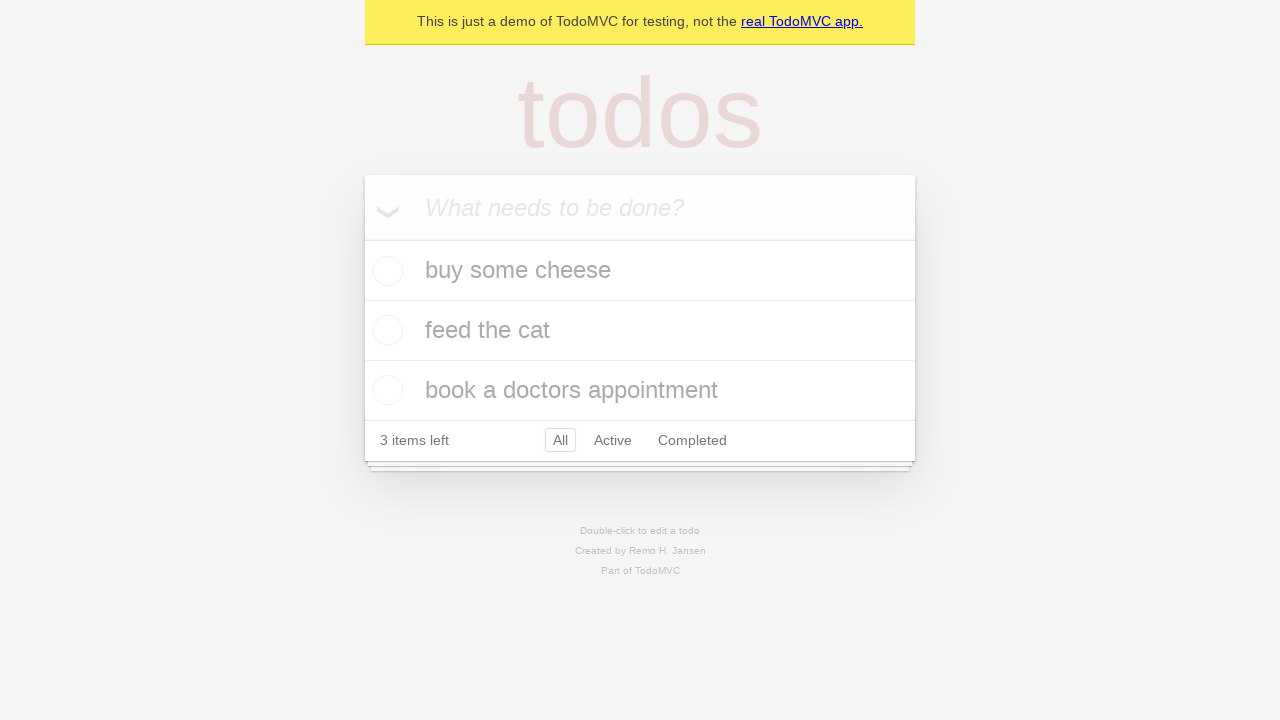

Waited for todo items to be uncompleted and visible
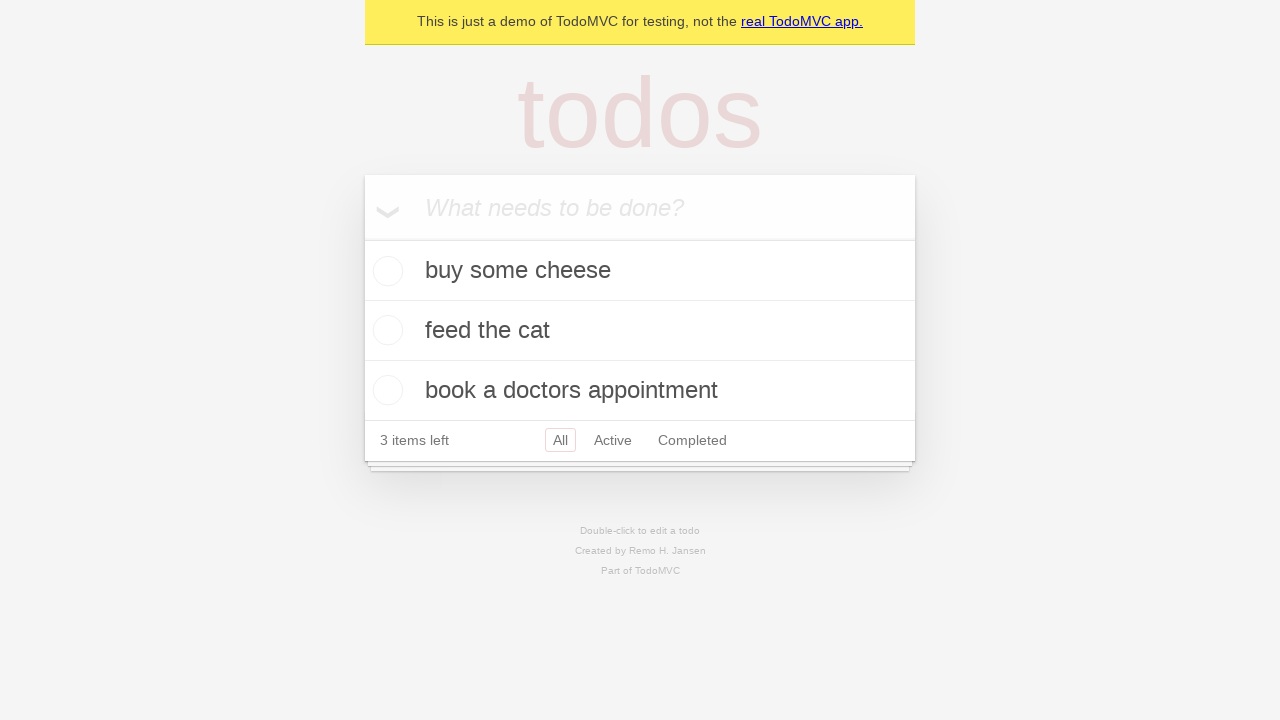

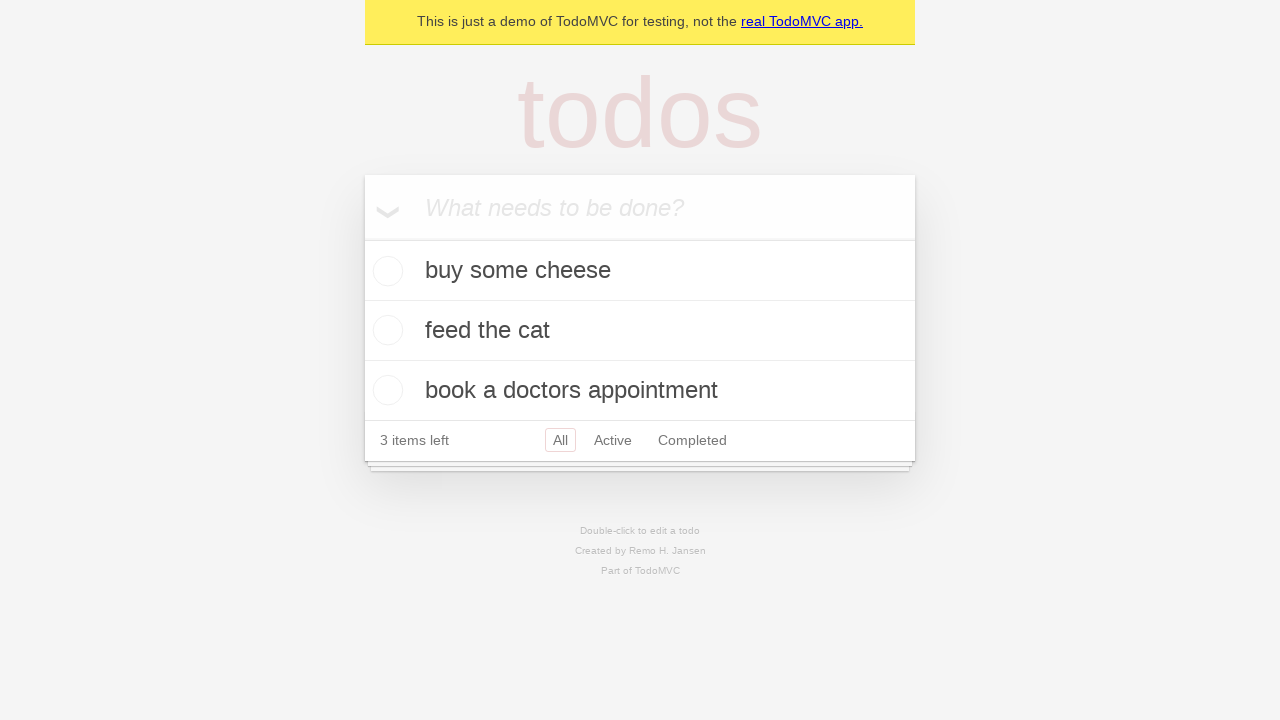